Tests checking a checkbox and filling a text area with multi-line text

Starting URL: https://devexpress.github.io/testcafe/example/

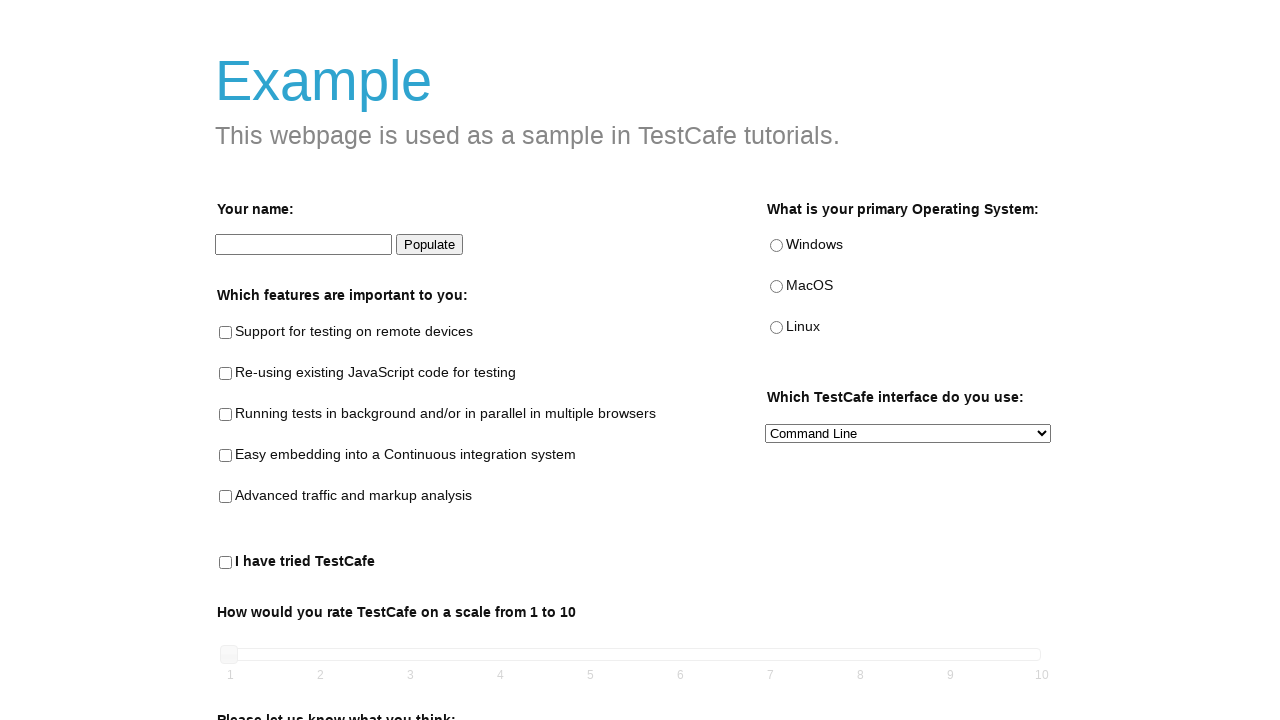

Checked the 'tried testcafe' checkbox at (226, 563) on internal:testid=[data-testid="tried-testcafe-checkbox"s]
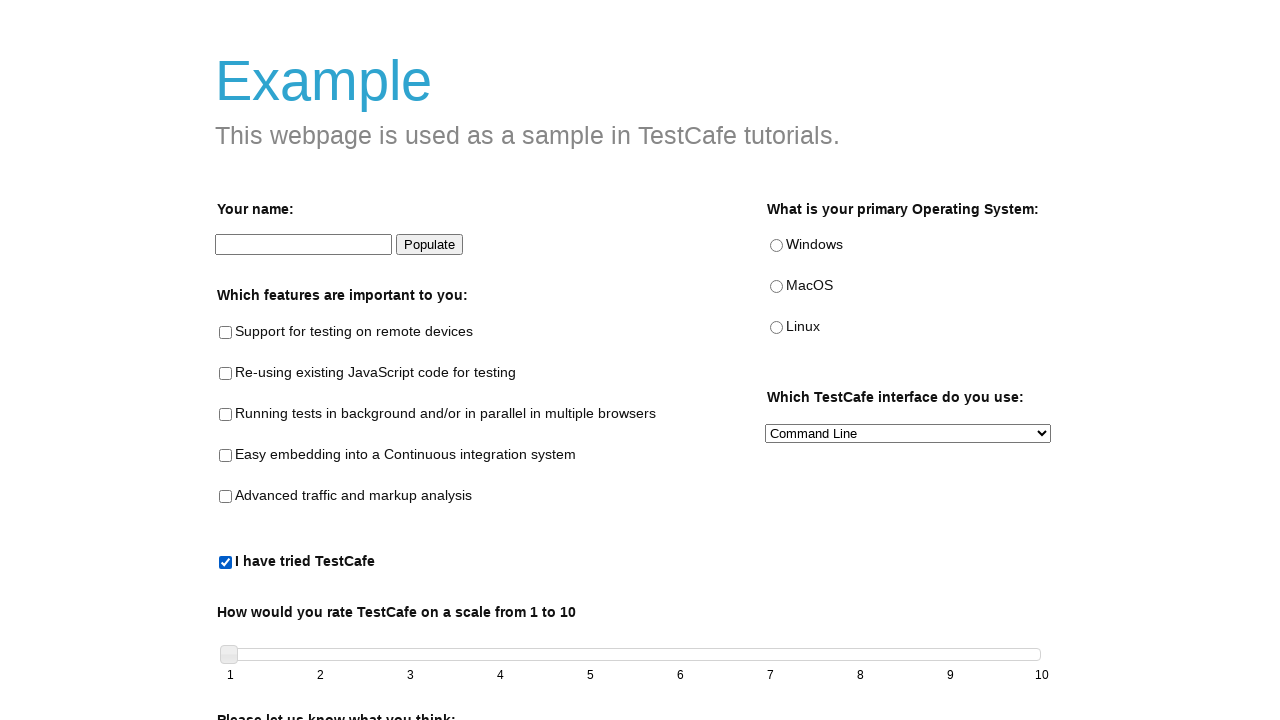

Filled comments area with multi-line text on internal:testid=[data-testid="comments-area"s]
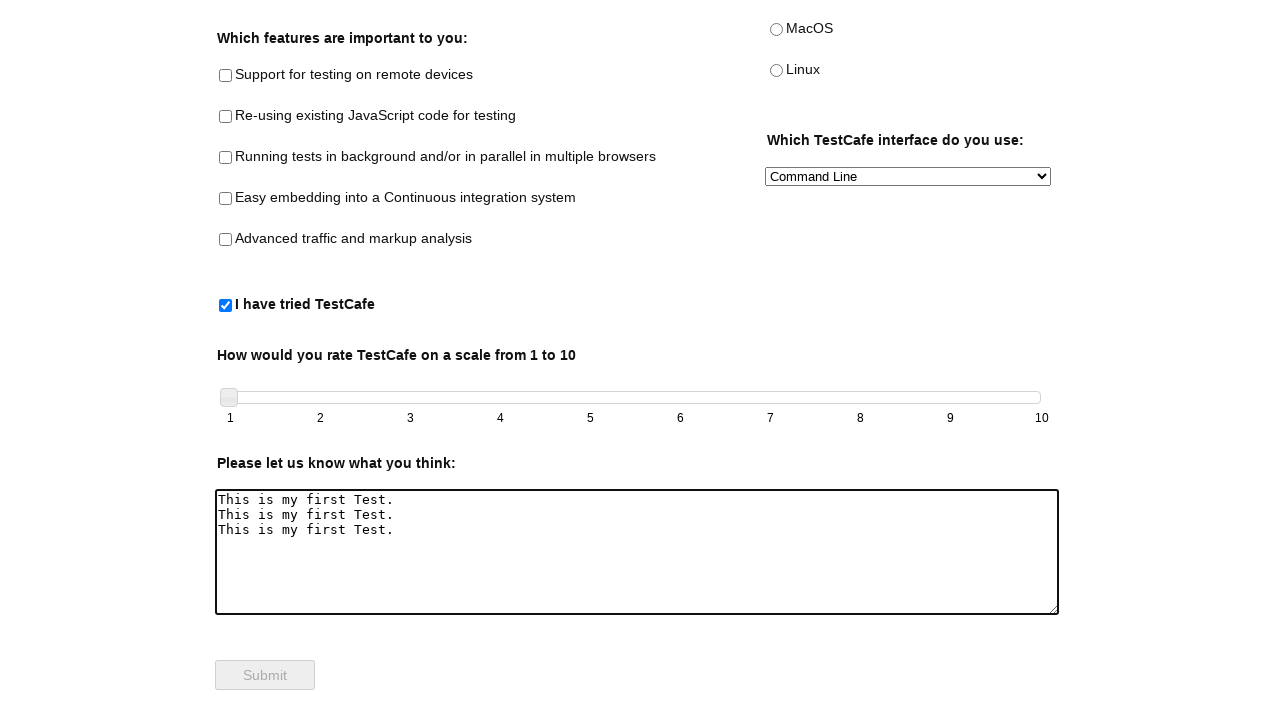

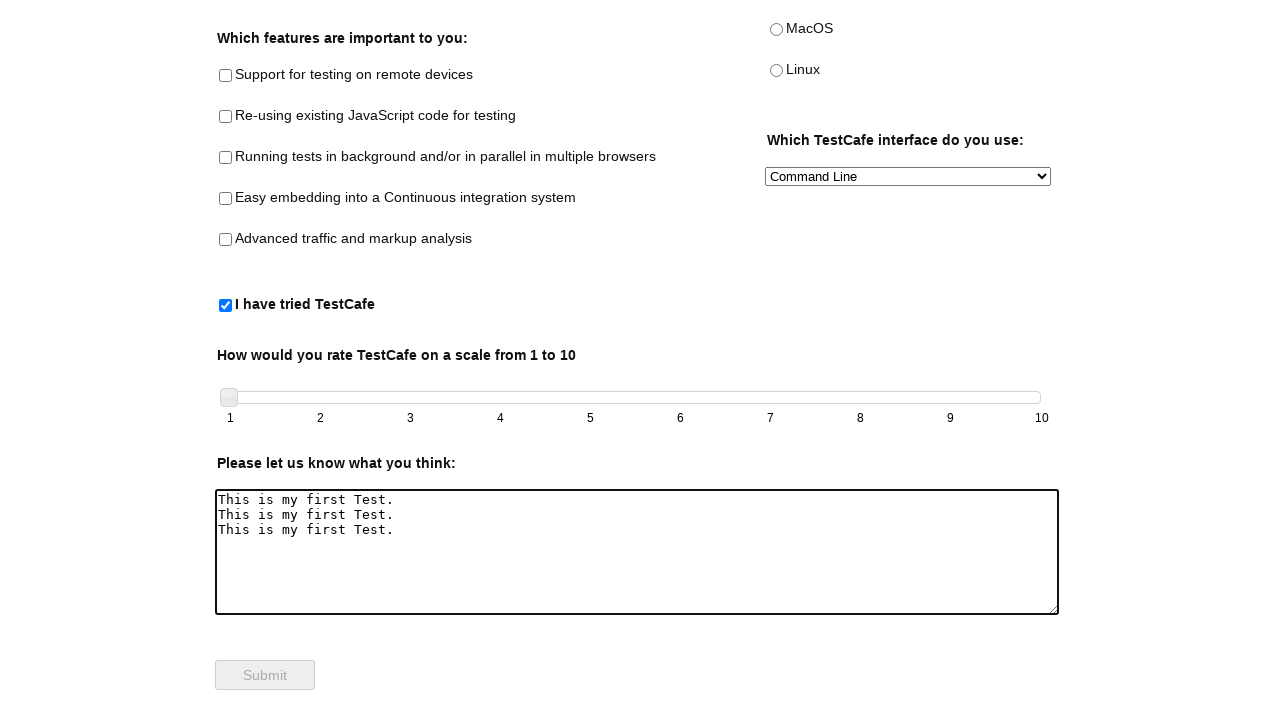